Tests editing a todo item by double-clicking, entering new text, and pressing Enter.

Starting URL: https://demo.playwright.dev/todomvc

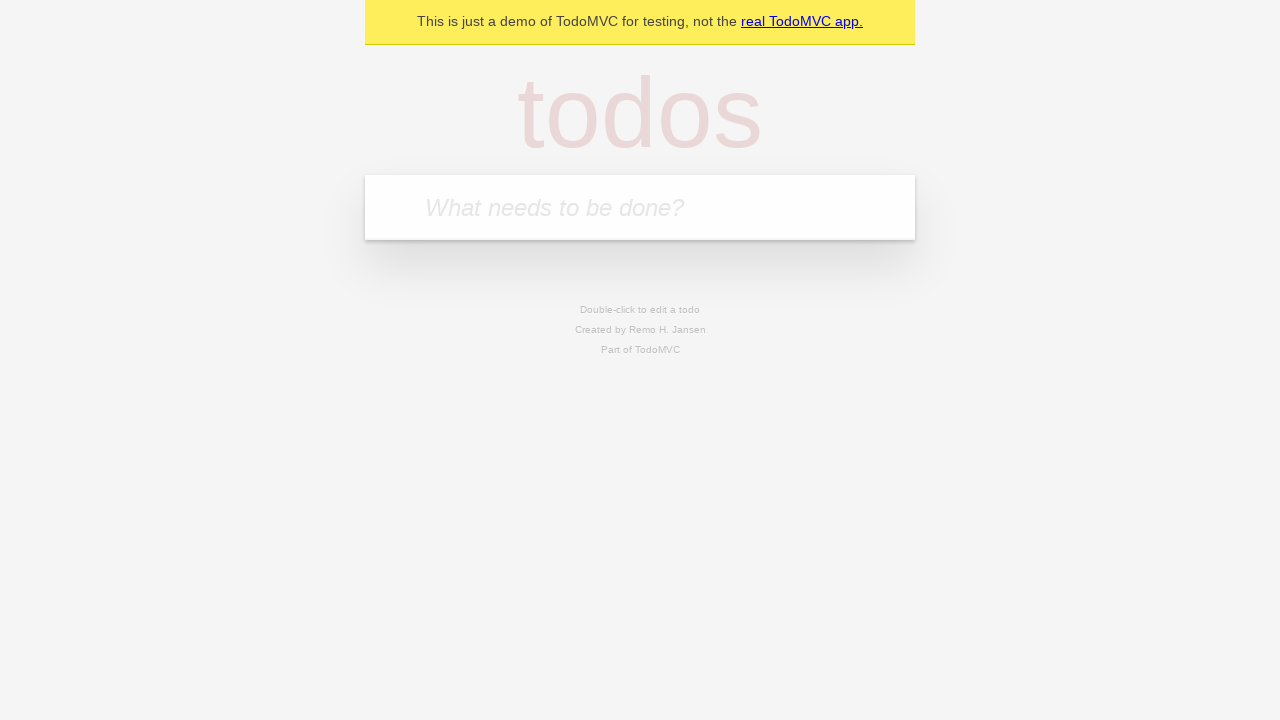

Filled todo input with 'buy some cheese' on internal:attr=[placeholder="What needs to be done?"i]
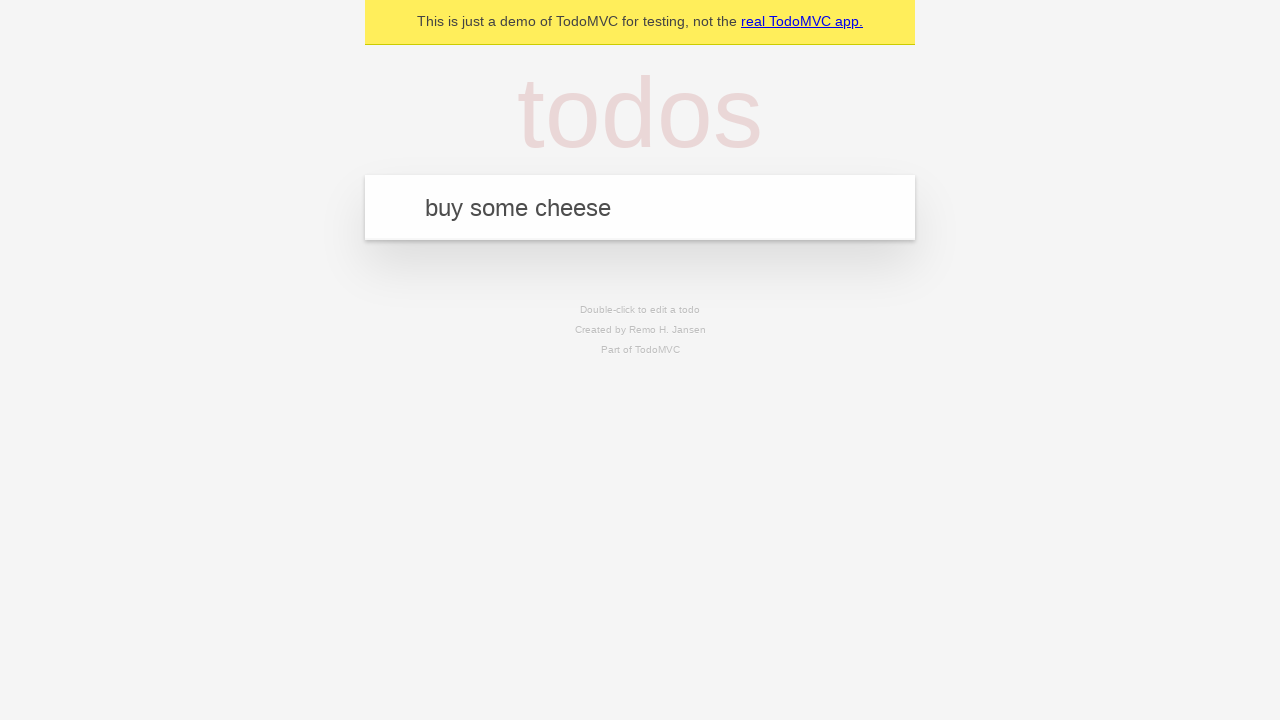

Pressed Enter to create todo 'buy some cheese' on internal:attr=[placeholder="What needs to be done?"i]
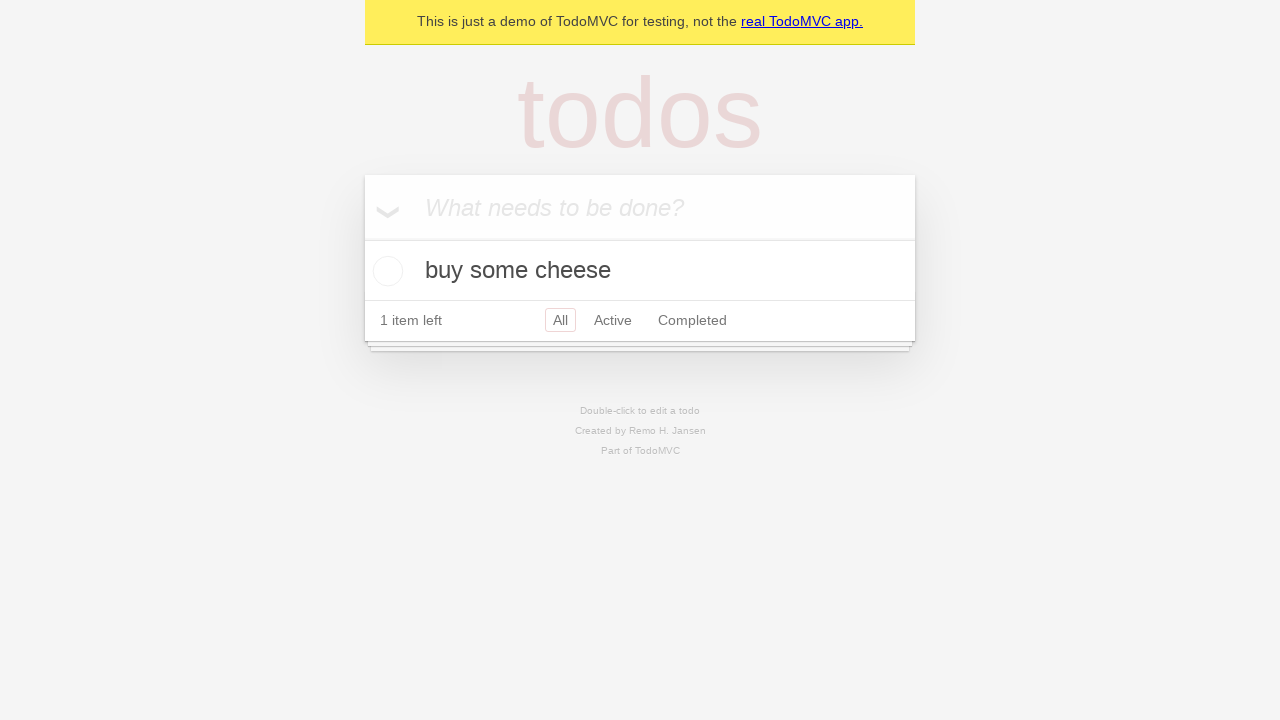

Filled todo input with 'feed the cat' on internal:attr=[placeholder="What needs to be done?"i]
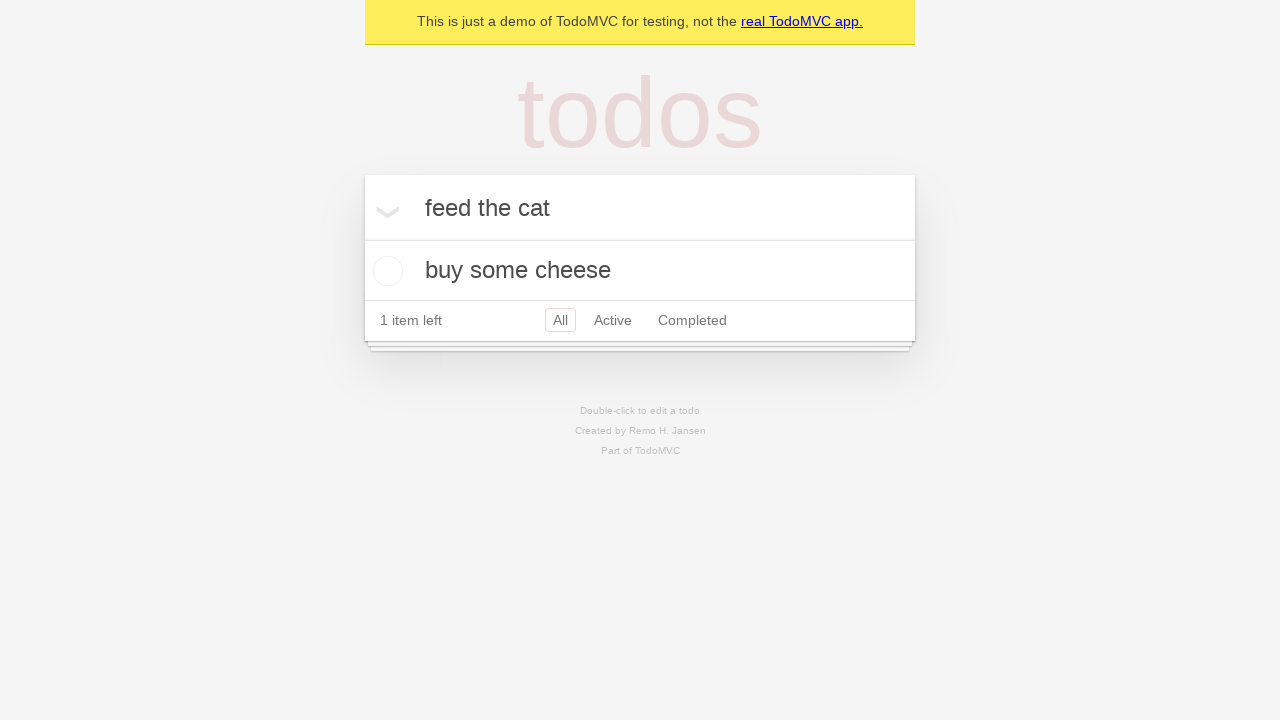

Pressed Enter to create todo 'feed the cat' on internal:attr=[placeholder="What needs to be done?"i]
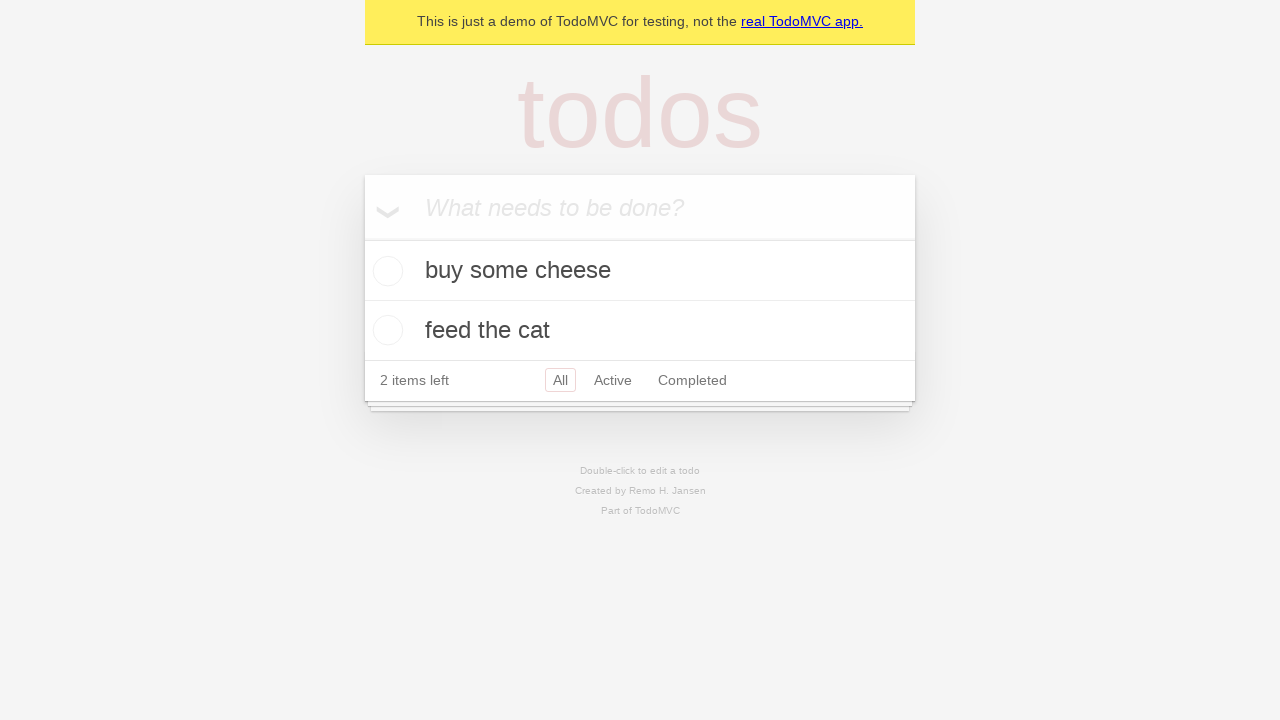

Filled todo input with 'book a doctors appointment' on internal:attr=[placeholder="What needs to be done?"i]
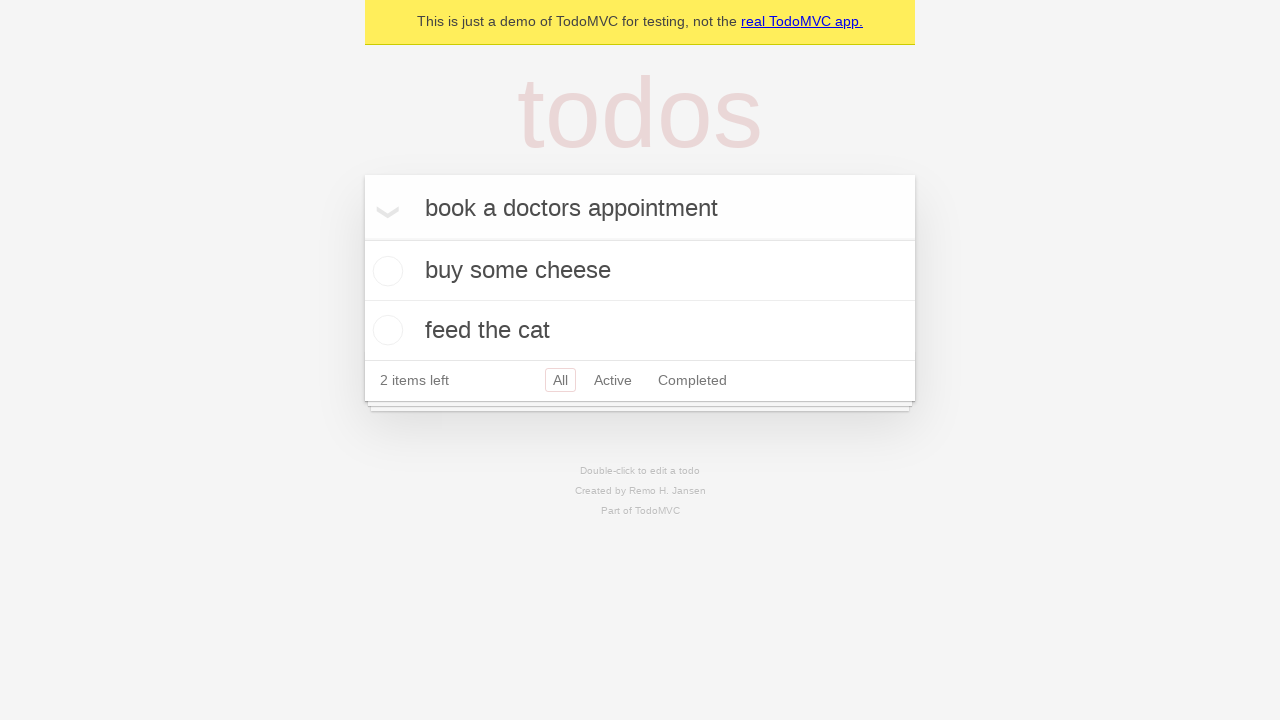

Pressed Enter to create todo 'book a doctors appointment' on internal:attr=[placeholder="What needs to be done?"i]
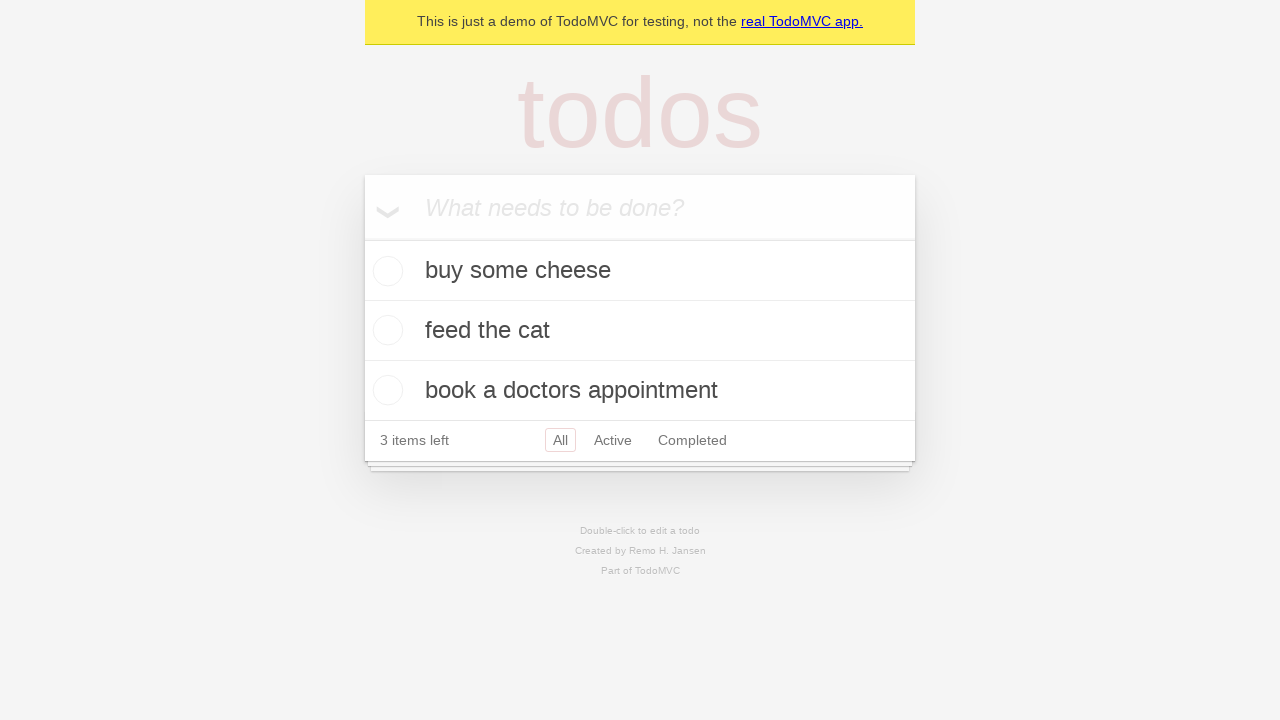

Waited for all 3 todo items to be created
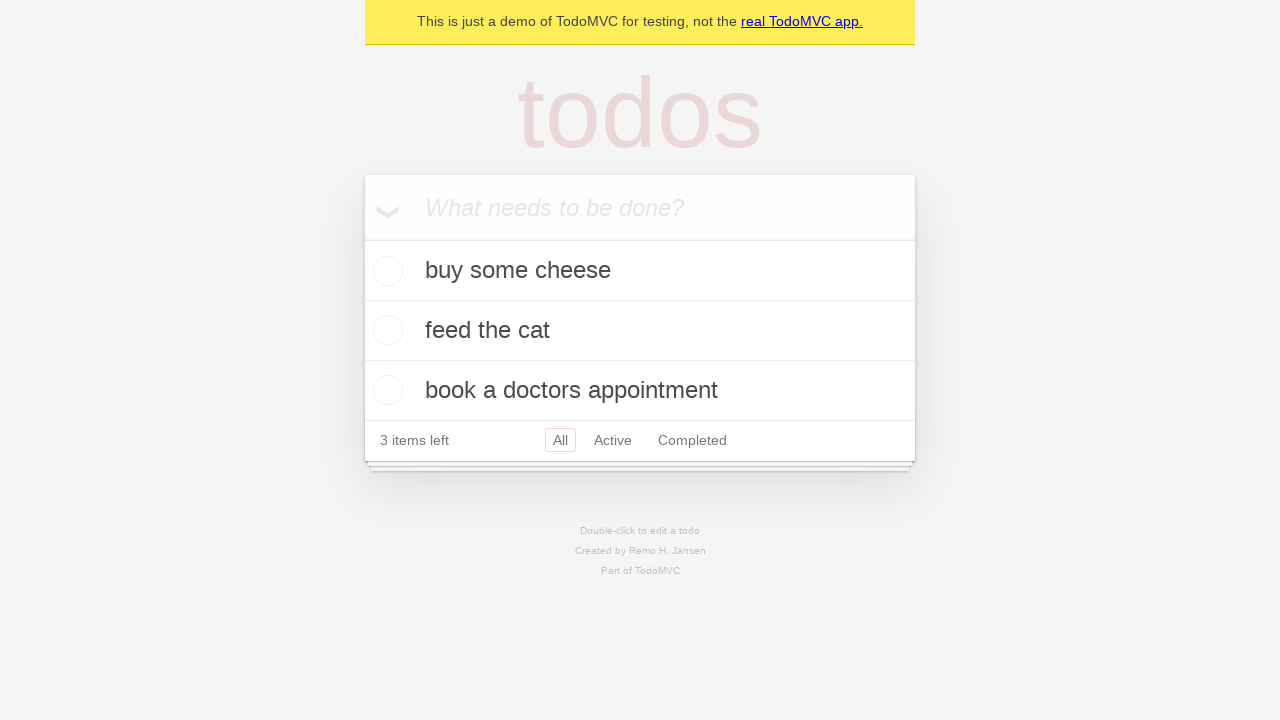

Double-clicked second todo item to enter edit mode at (640, 331) on internal:testid=[data-testid="todo-item"s] >> nth=1
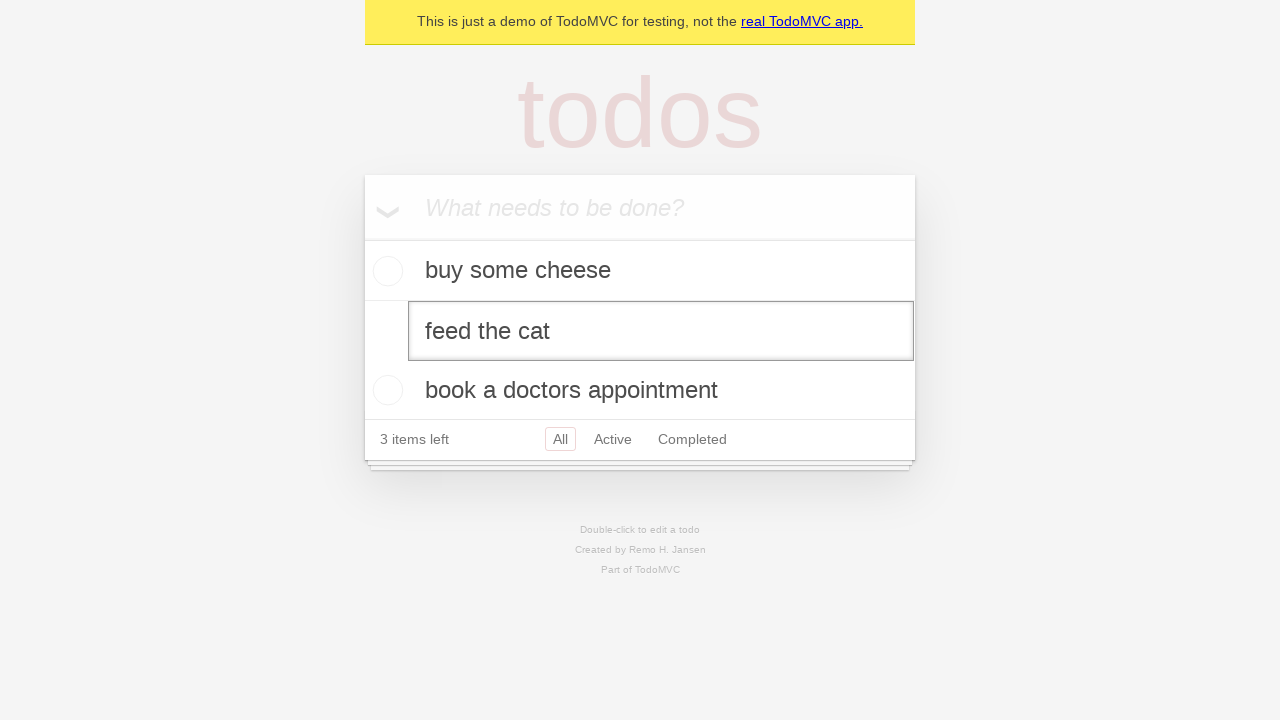

Filled edit input with new text 'buy some sausages' on internal:testid=[data-testid="todo-item"s] >> nth=1 >> internal:role=textbox[nam
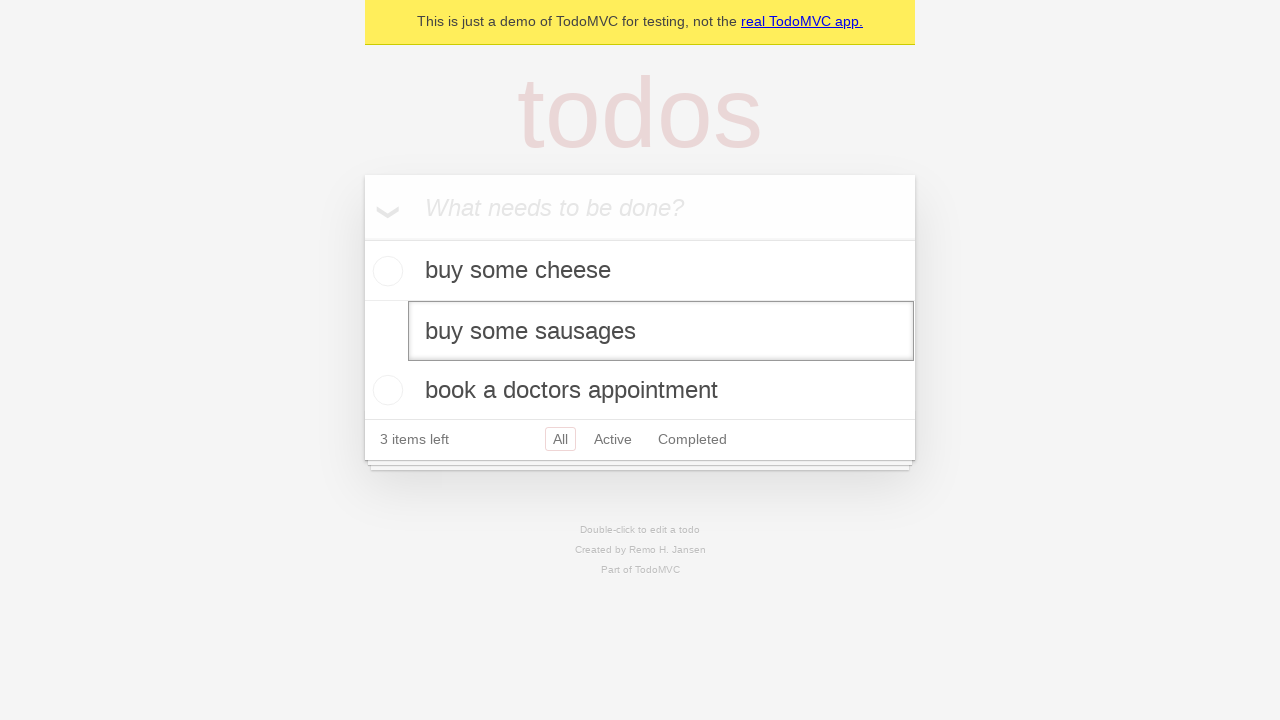

Pressed Enter to save the edited todo item on internal:testid=[data-testid="todo-item"s] >> nth=1 >> internal:role=textbox[nam
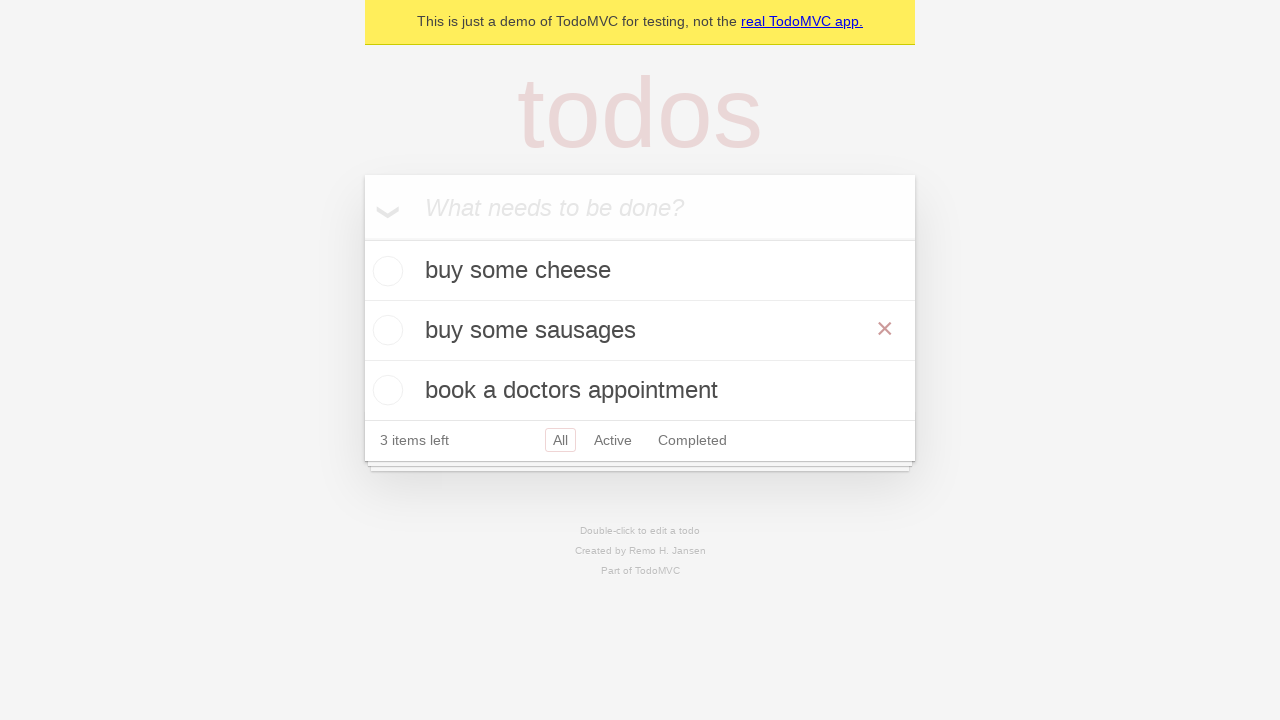

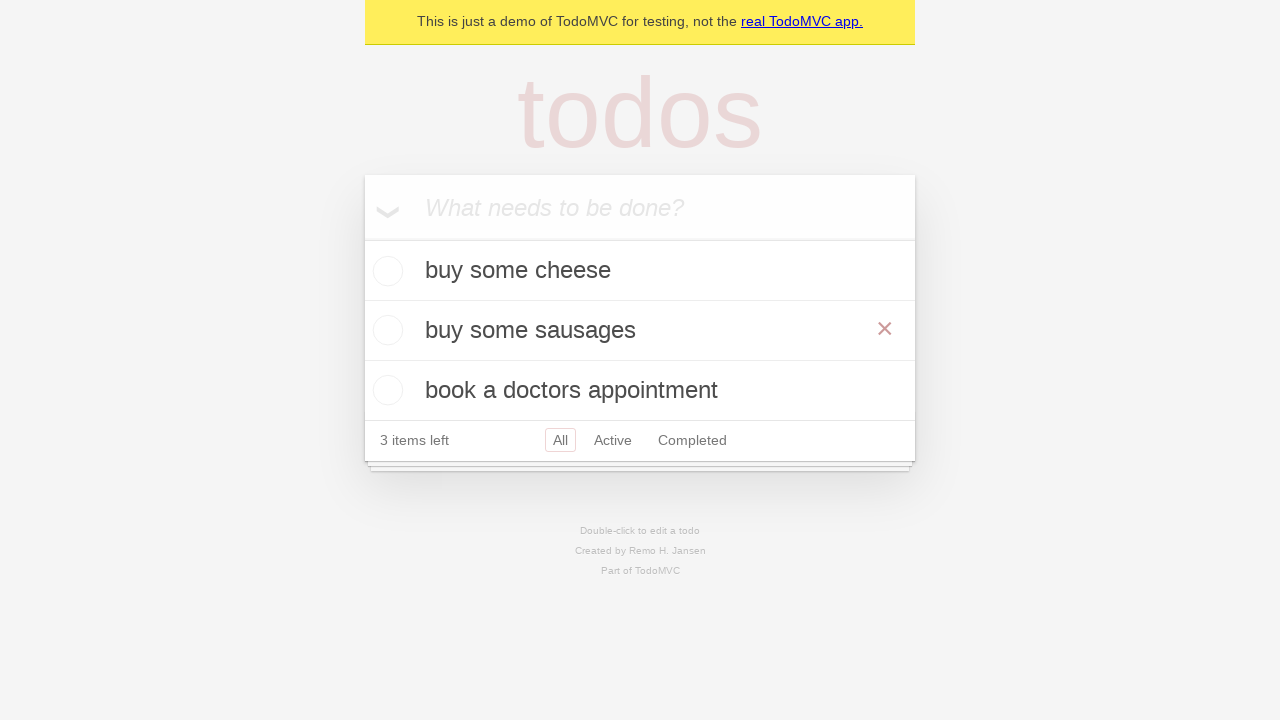